Highlights an element by adding a red border using JavaScript and scrolls down the page

Starting URL: https://the-internet.herokuapp.com/

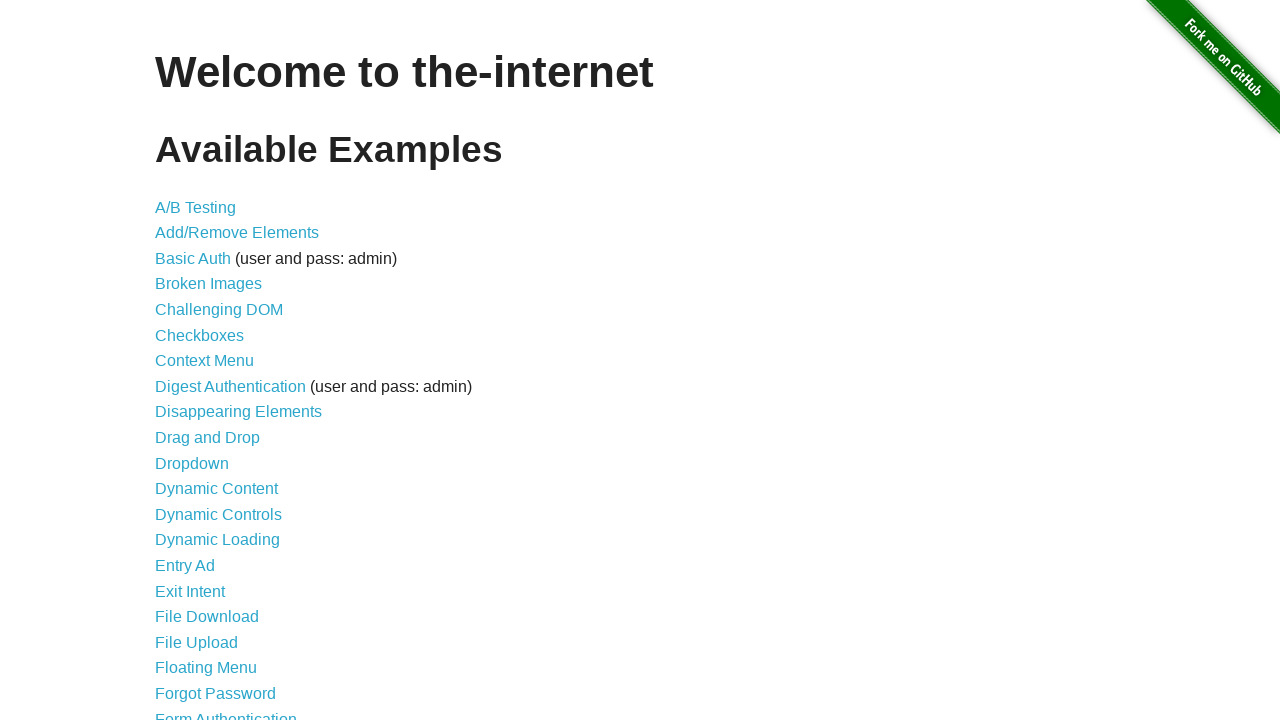

Located Form Authentication link element
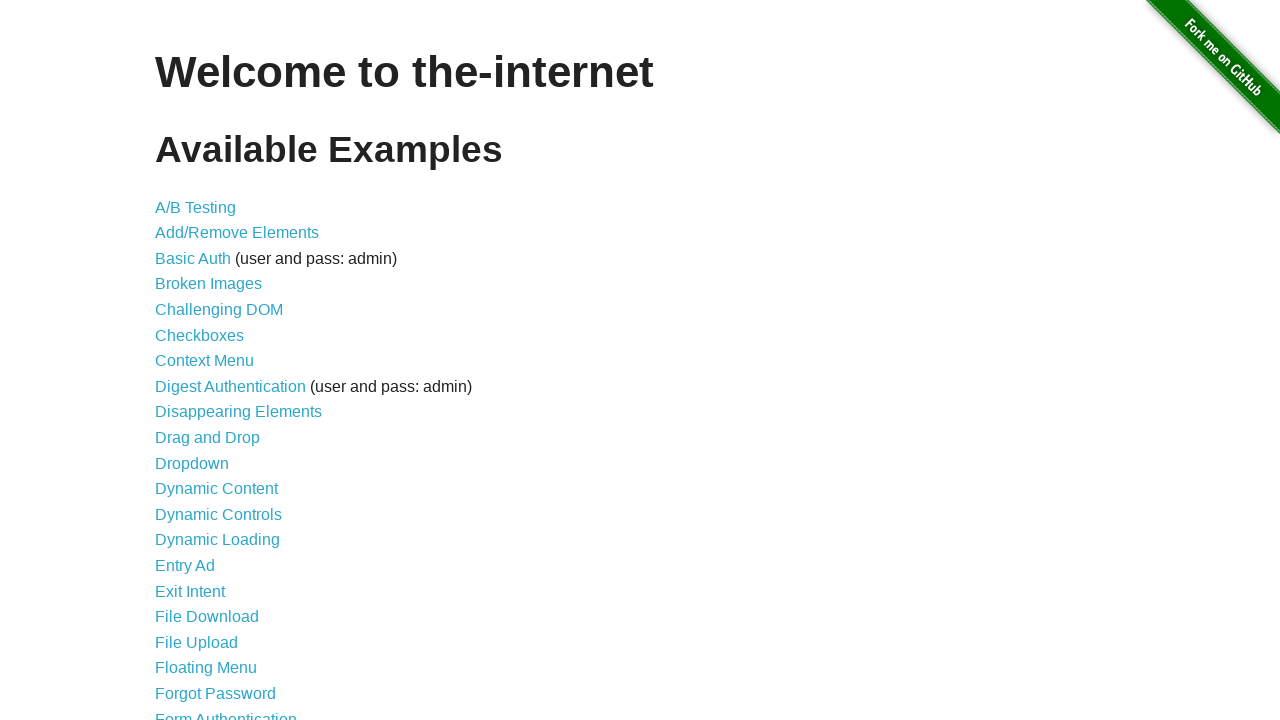

Applied red border (3px solid red) to Form Authentication link using JavaScript
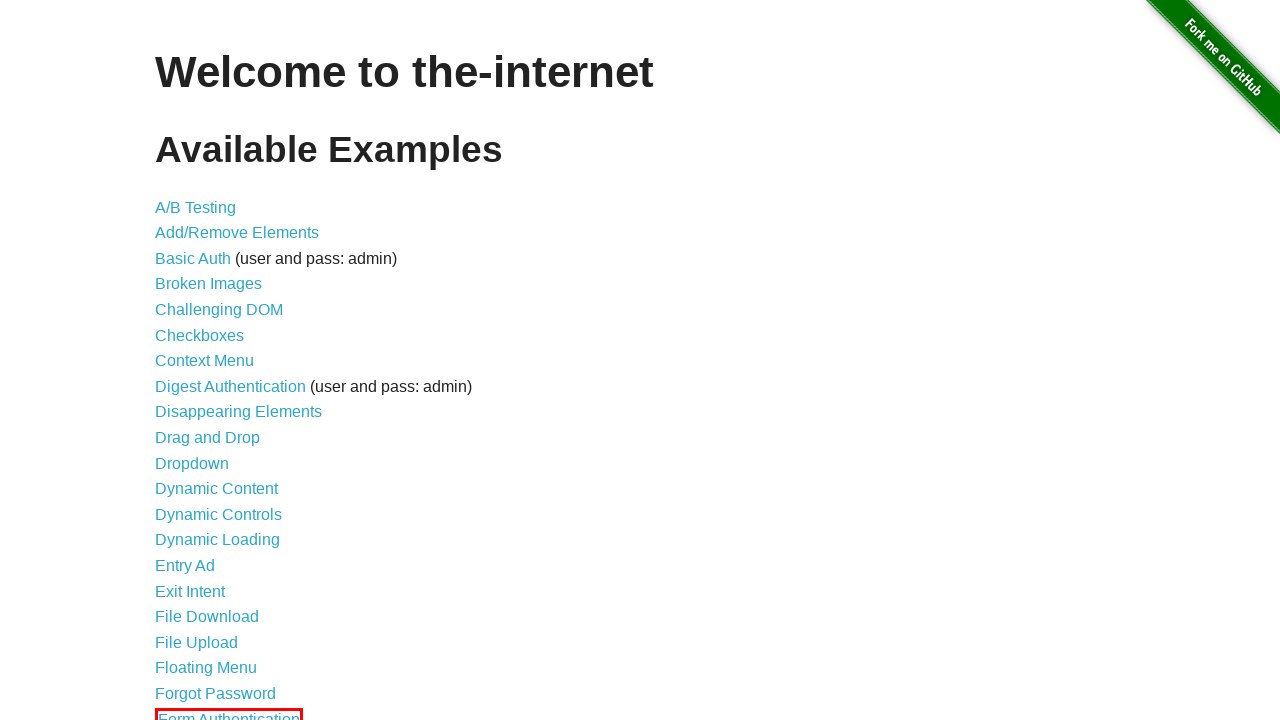

Scrolled down the page by 300 pixels
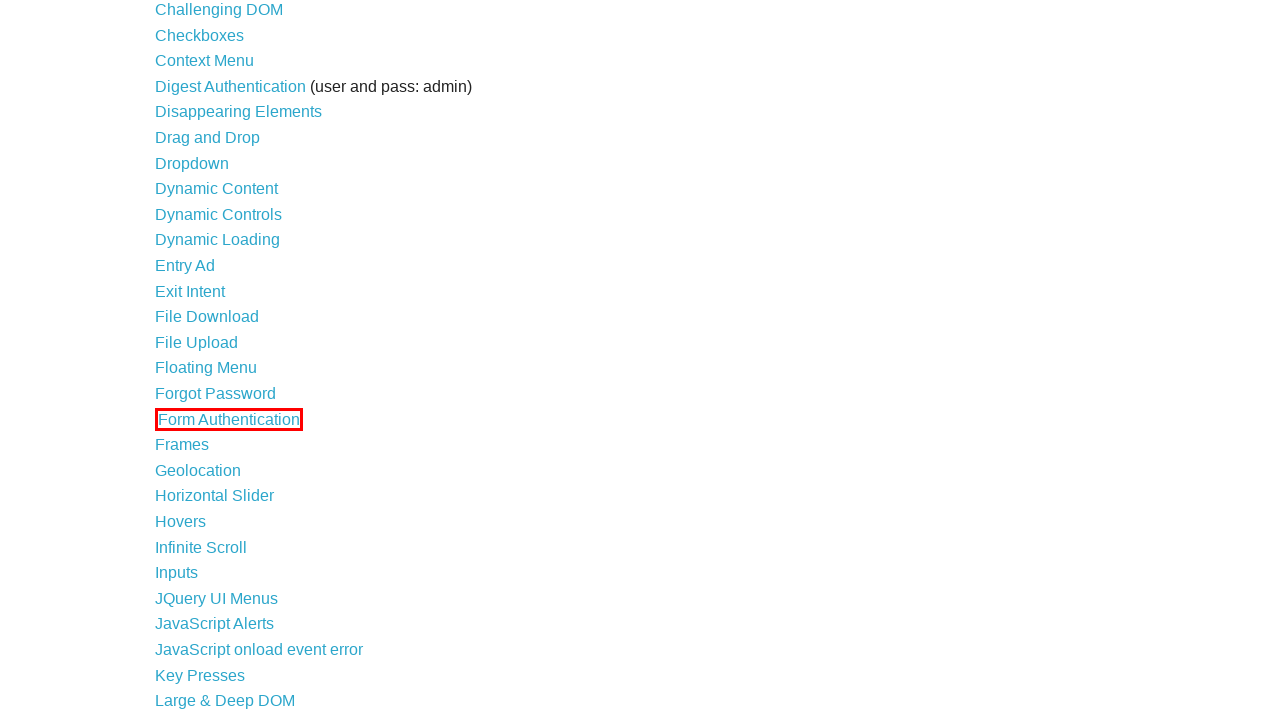

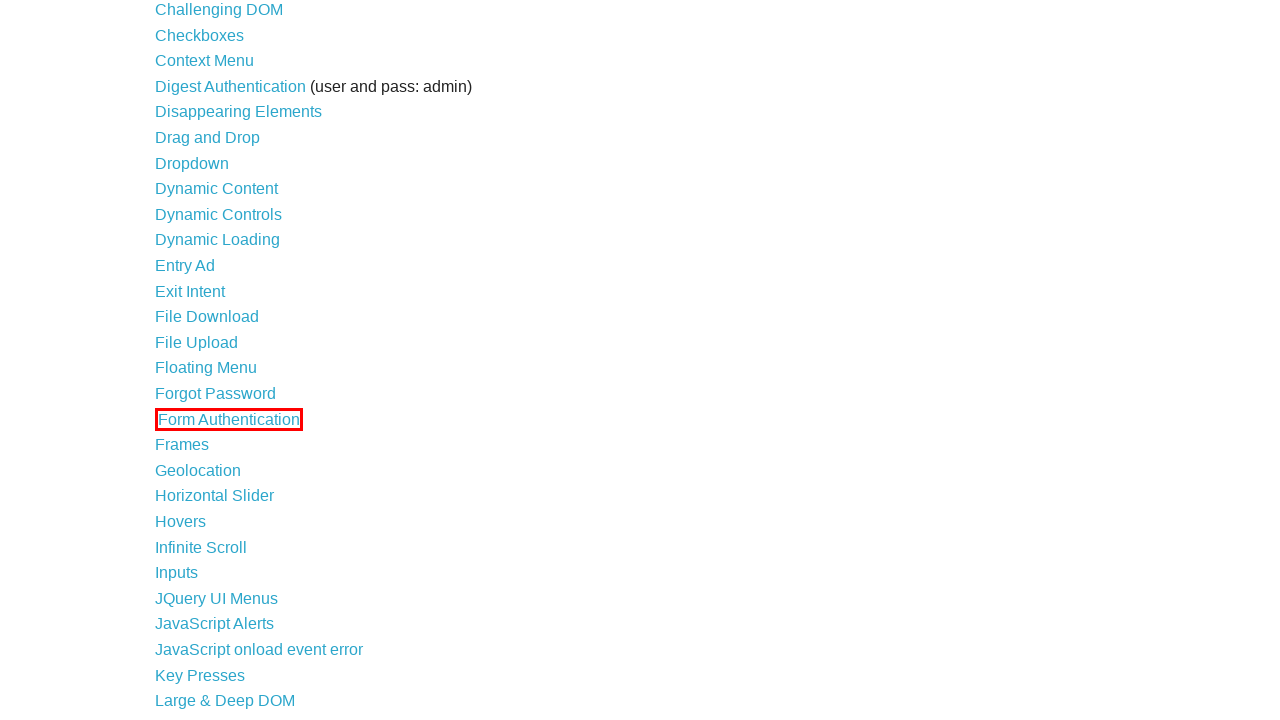